Tests explicit wait functionality by clicking a button that renders an element after a delay and verifying the text content

Starting URL: https://atidcollege.co.il/Xamples/ex_synchronization.html

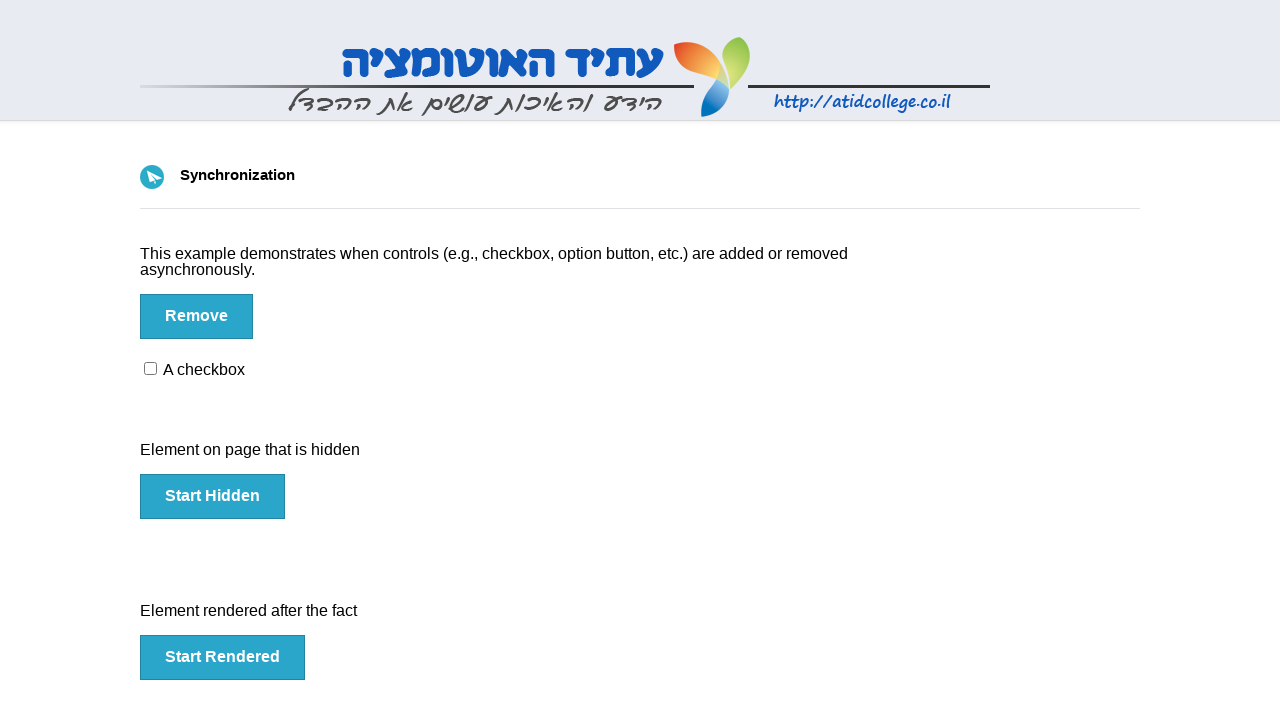

Clicked button with id 'rendered' to trigger delayed element rendering at (222, 658) on #rendered
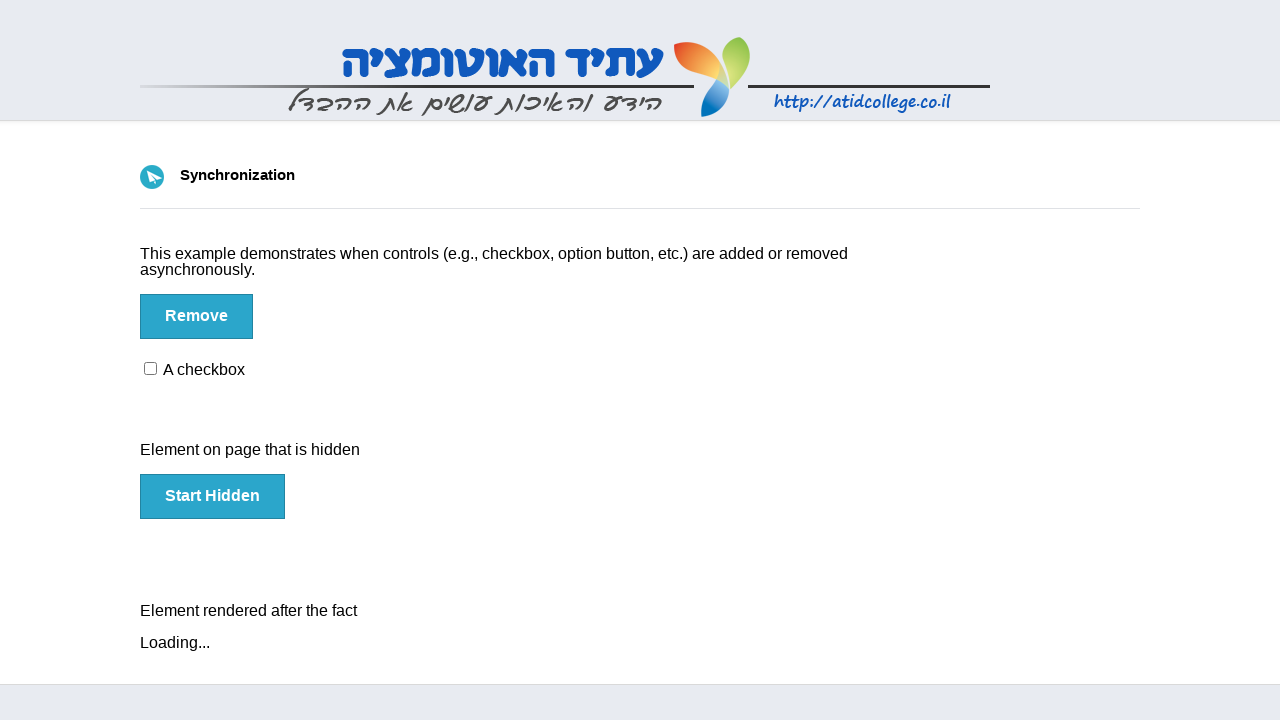

Waited for element with id 'finish2' to appear (10 second timeout)
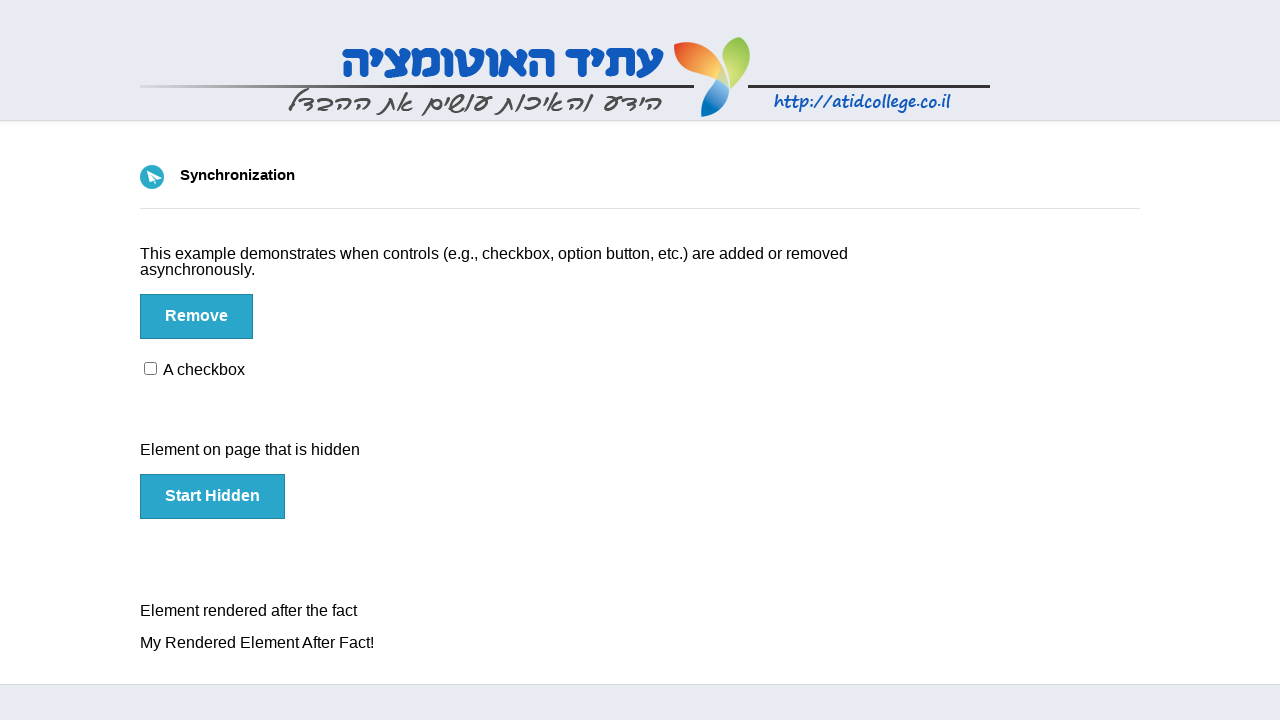

Retrieved text content from rendered element: 'My Rendered Element After Fact!'
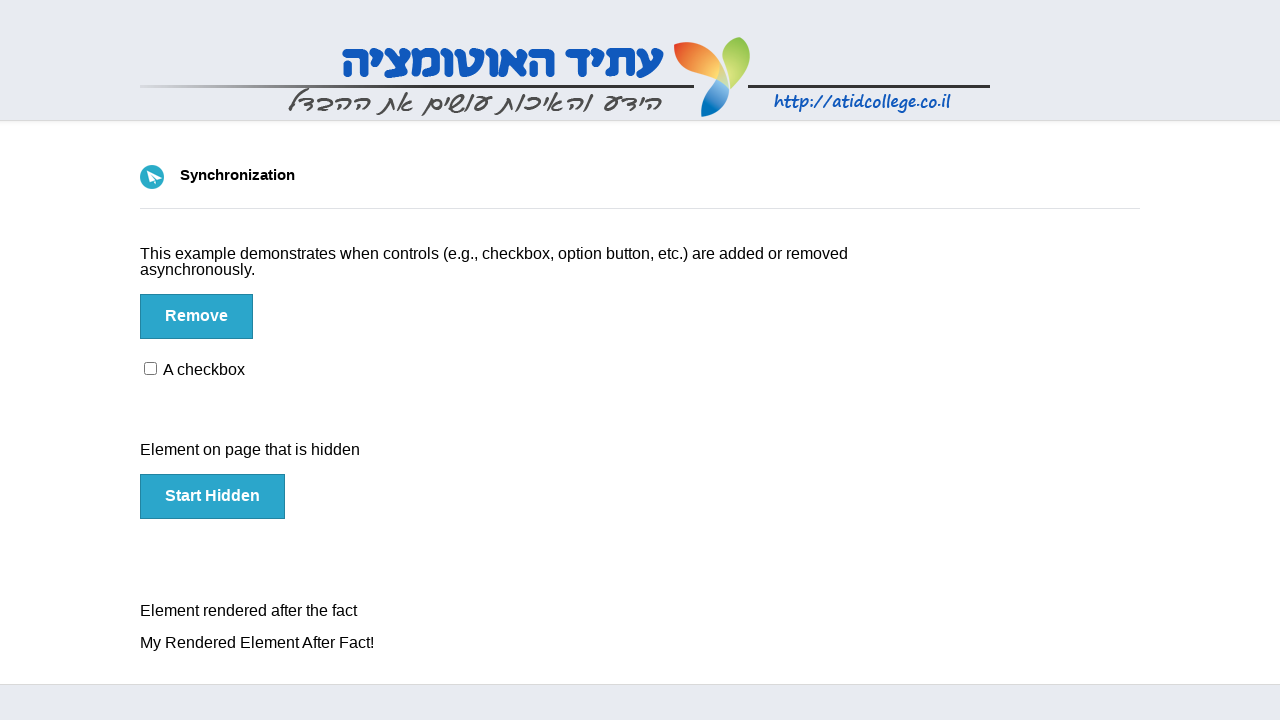

Verified that element text matches expected value 'My Rendered Element After Fact!'
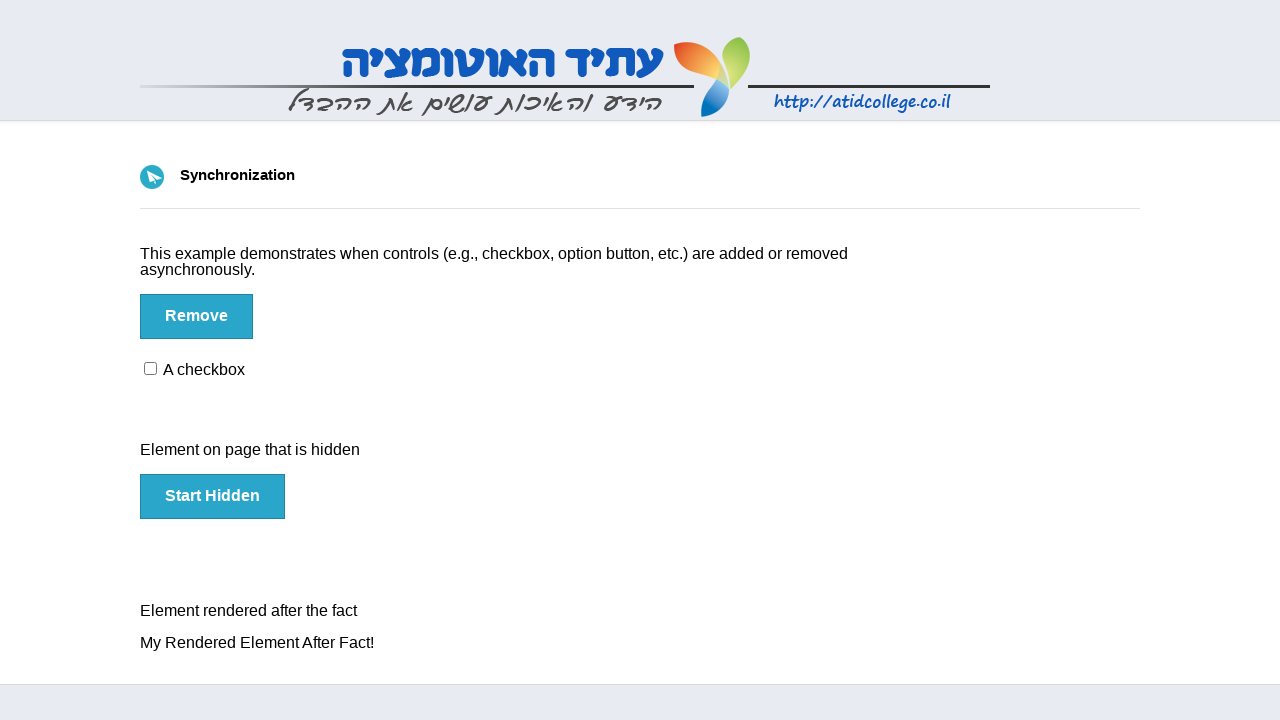

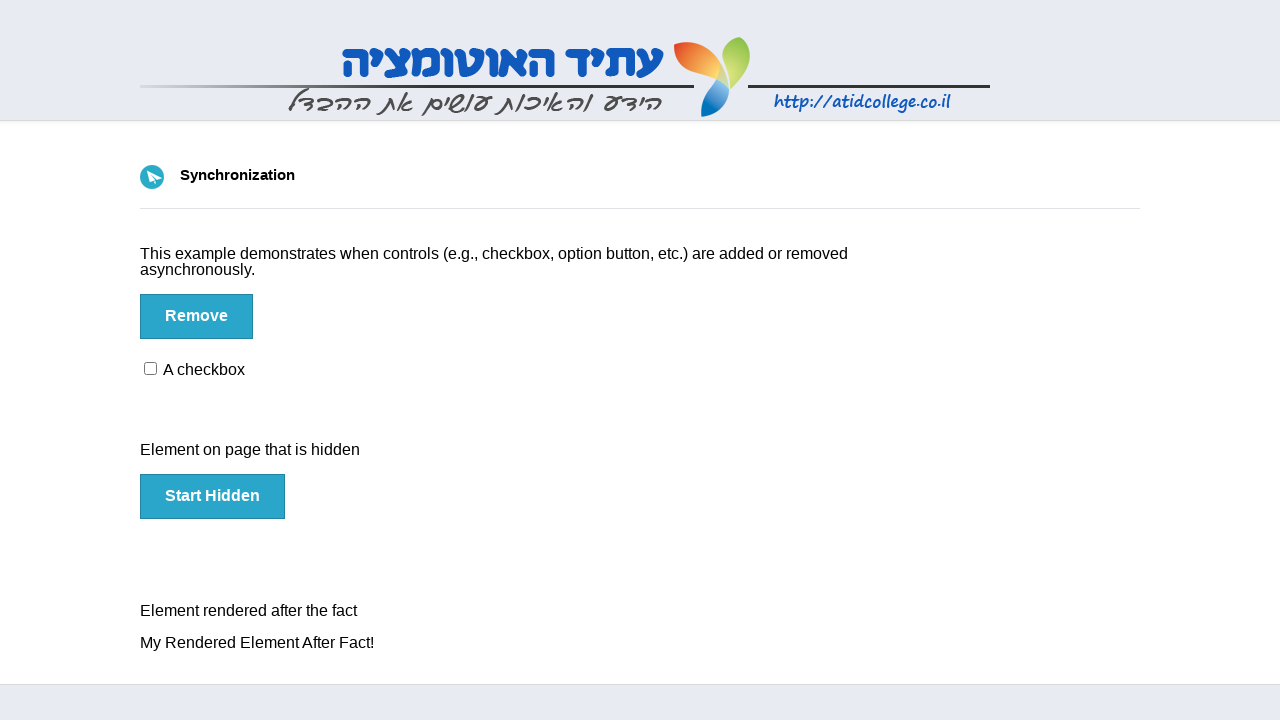